Tests that editing mode for a todo item is not persisted after page reload by adding a todo, entering edit mode, reloading, and verifying the item is no longer in edit mode

Starting URL: https://todomvc.com/examples/typescript-angular/#/

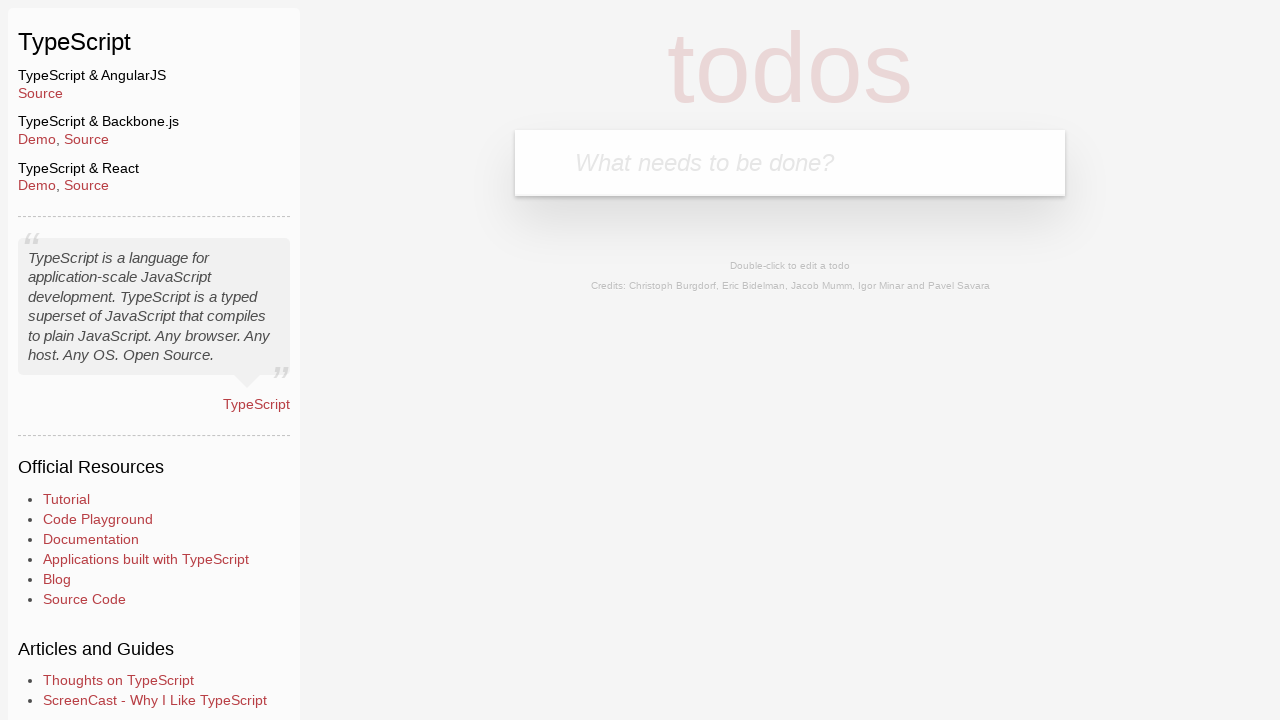

Filled new todo input field with 'Example' on .new-todo
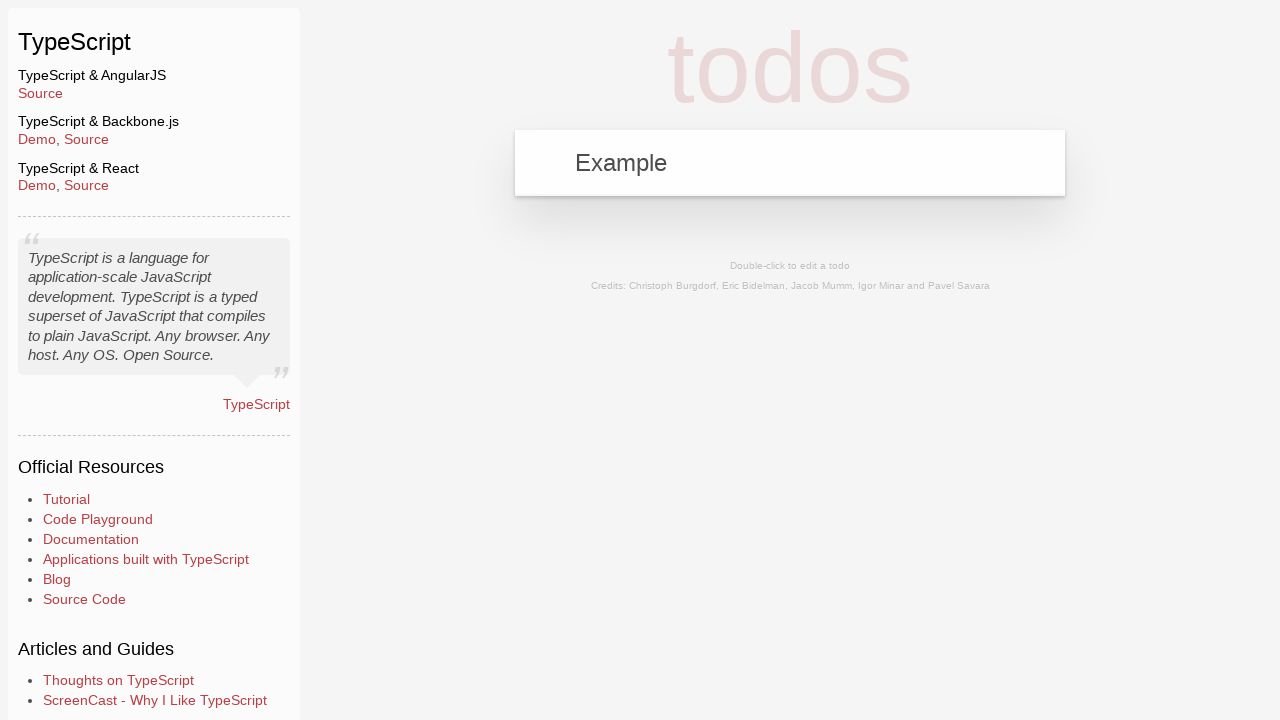

Pressed Enter to add the todo item on .new-todo
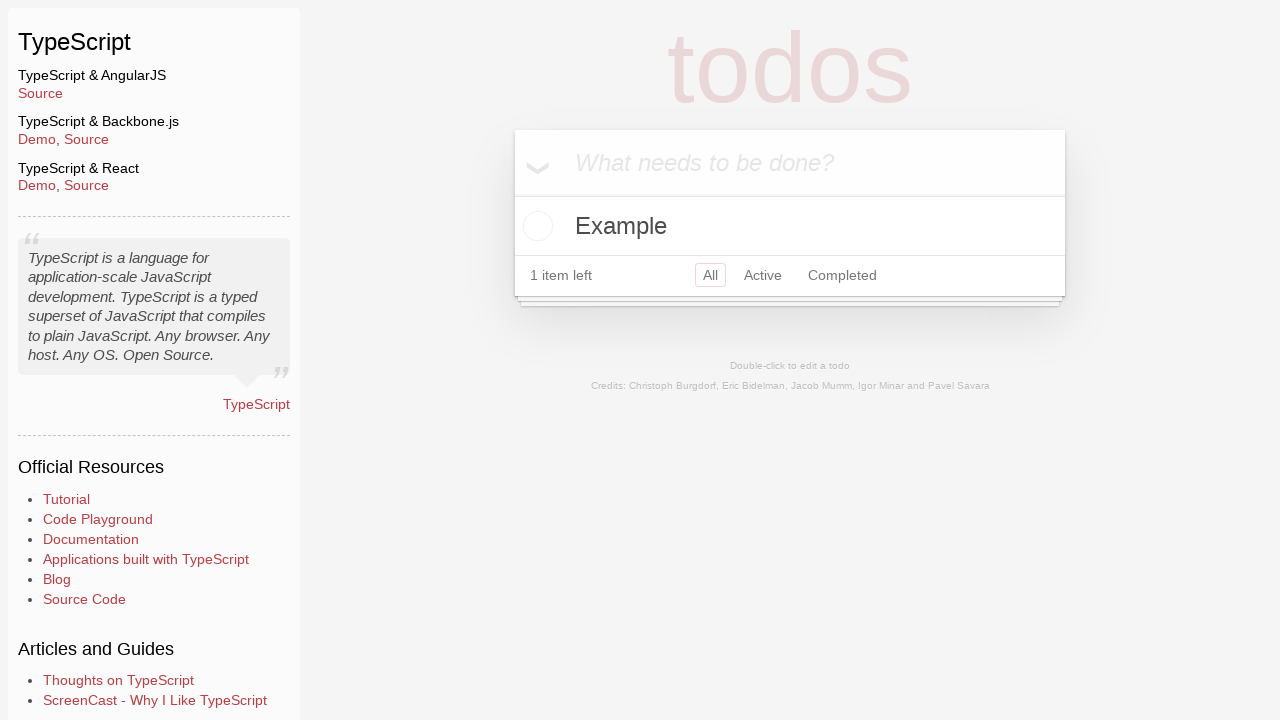

Todo item appeared in the list
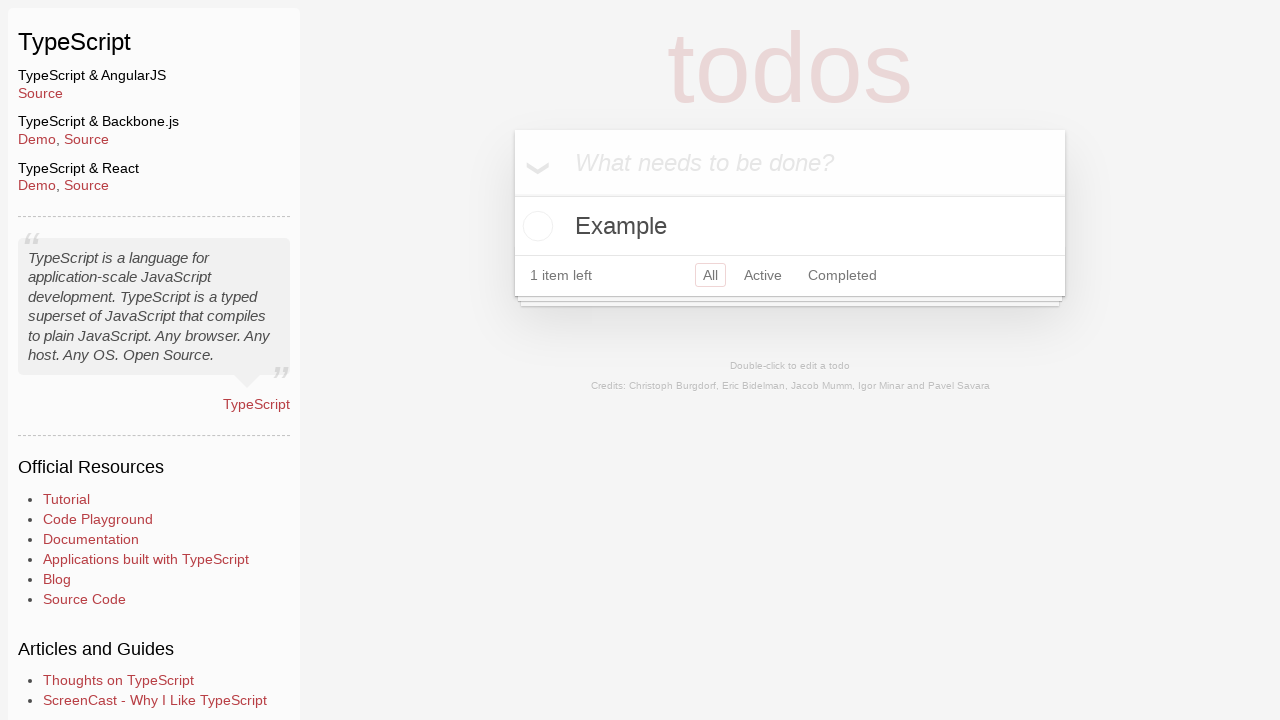

Double-clicked todo label to enter edit mode at (790, 226) on .todo-list li label
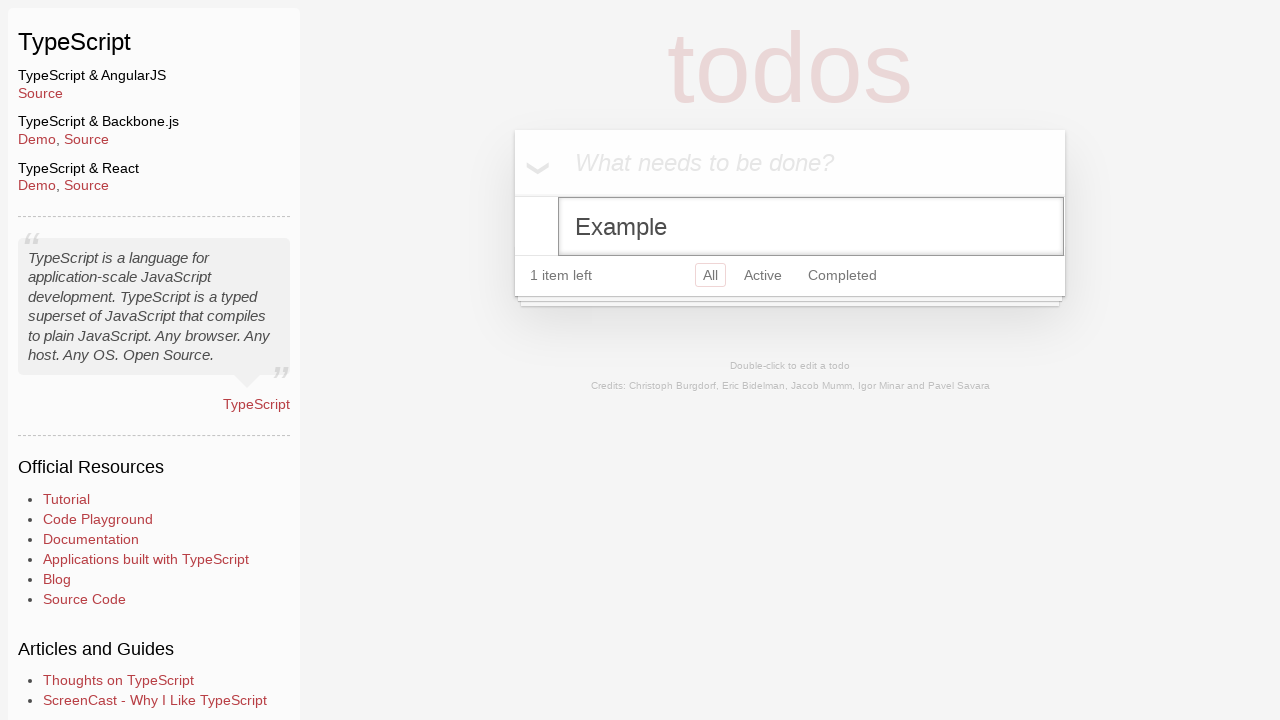

Reloaded the page
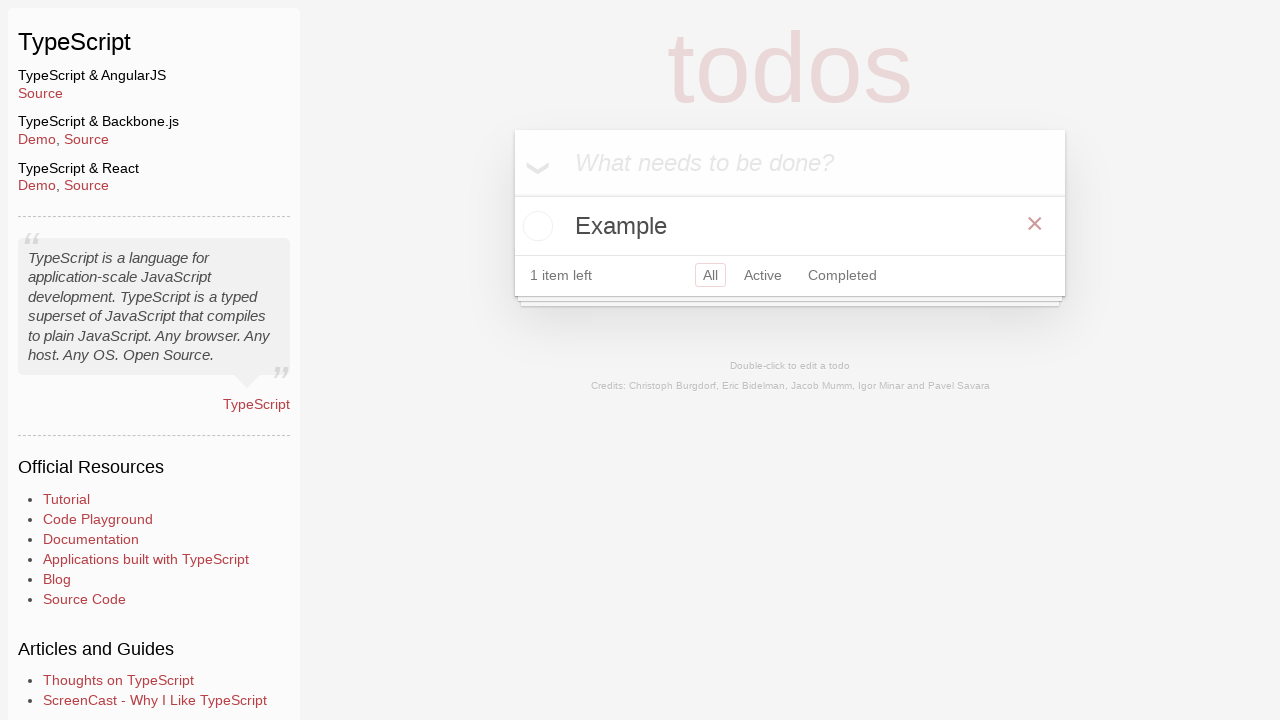

Todo list loaded after page reload
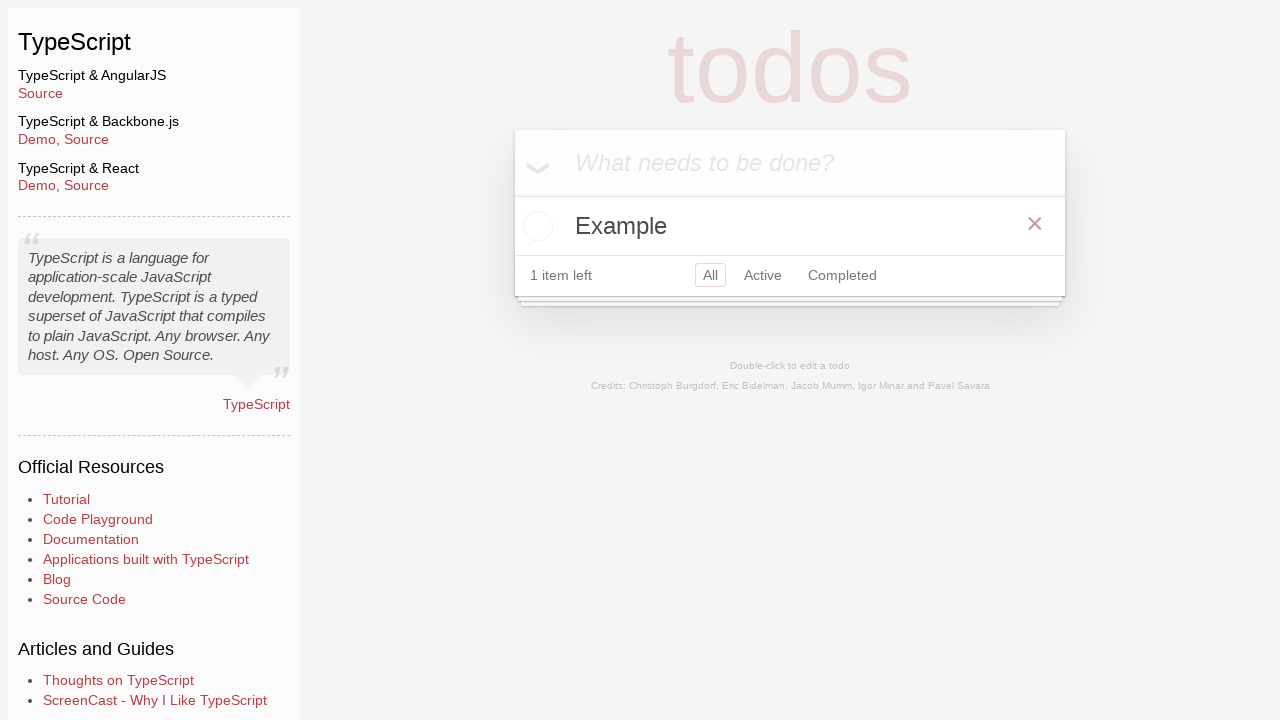

Located all todo items in editing mode
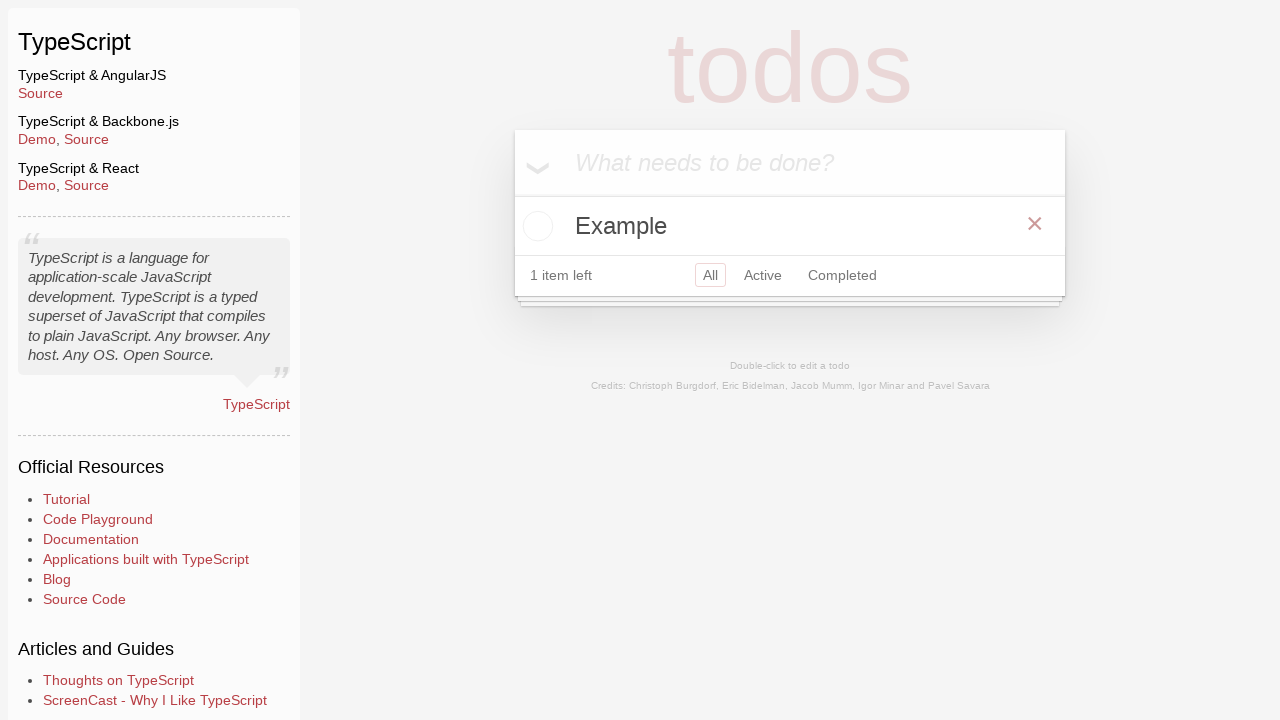

Verified that no todo items are in editing mode after reload
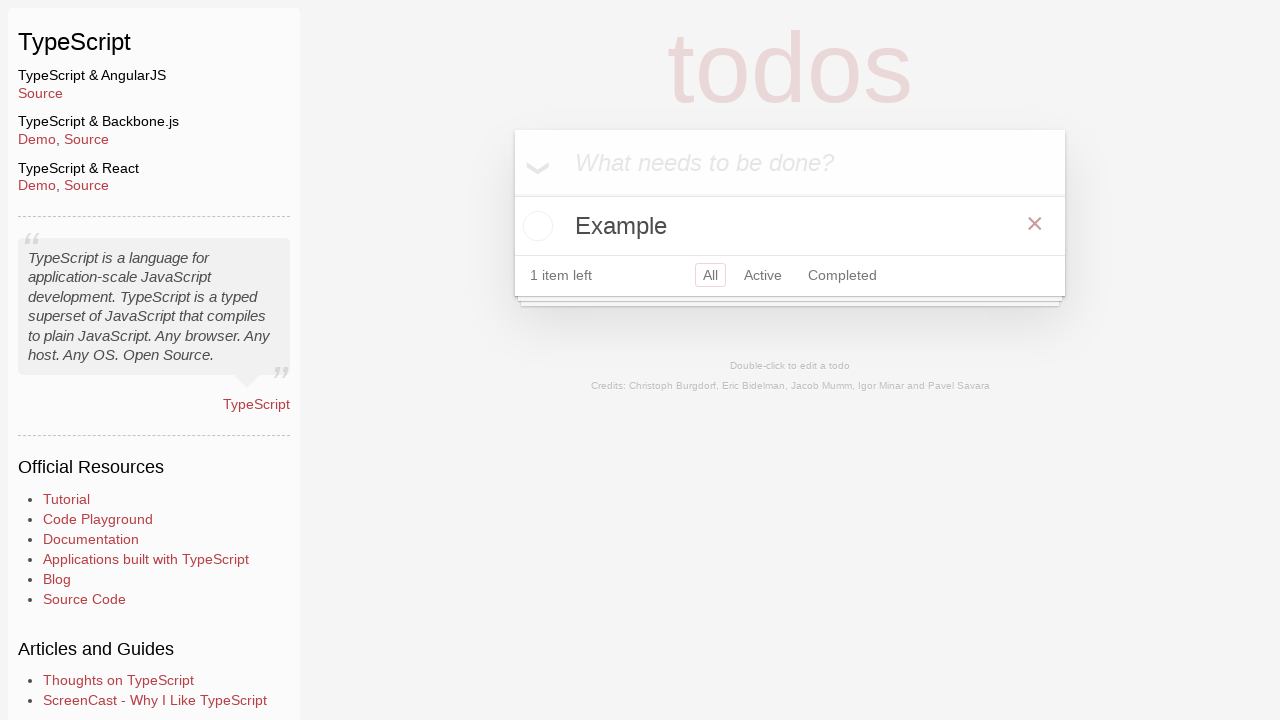

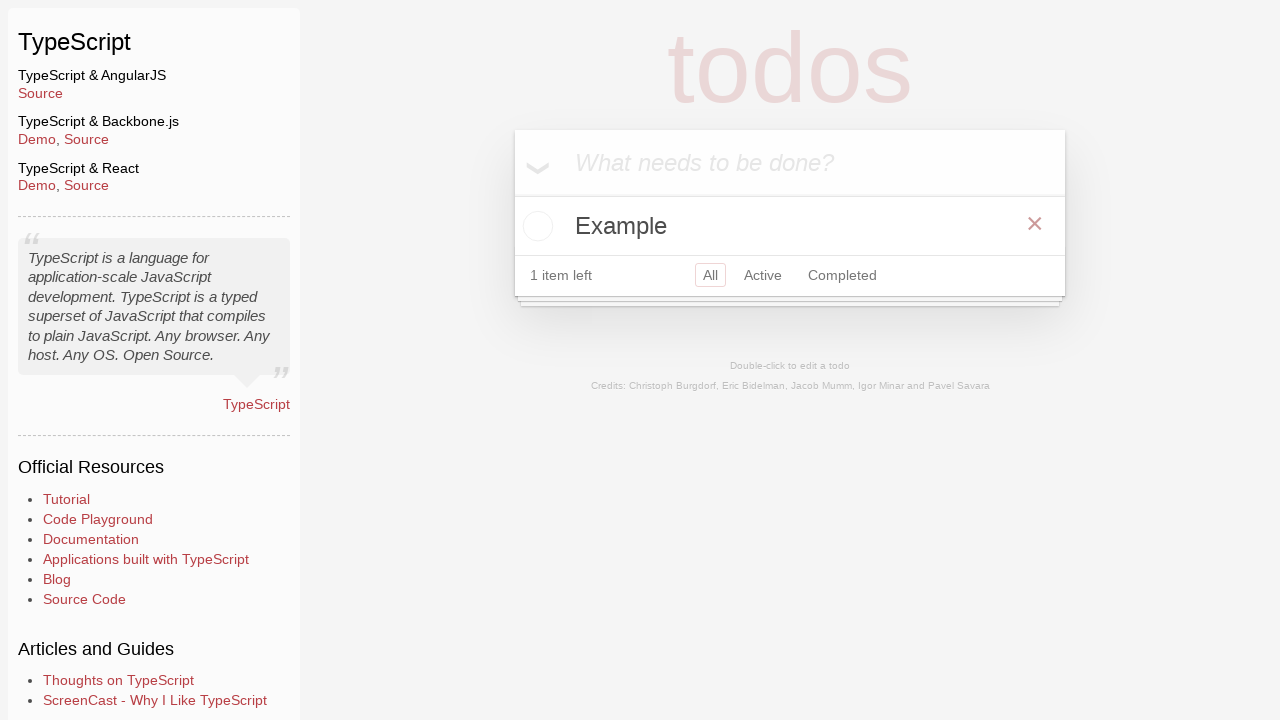